Tests file download functionality by clicking on a test.txt file link and verifying the download

Starting URL: https://the-internet.herokuapp.com/download

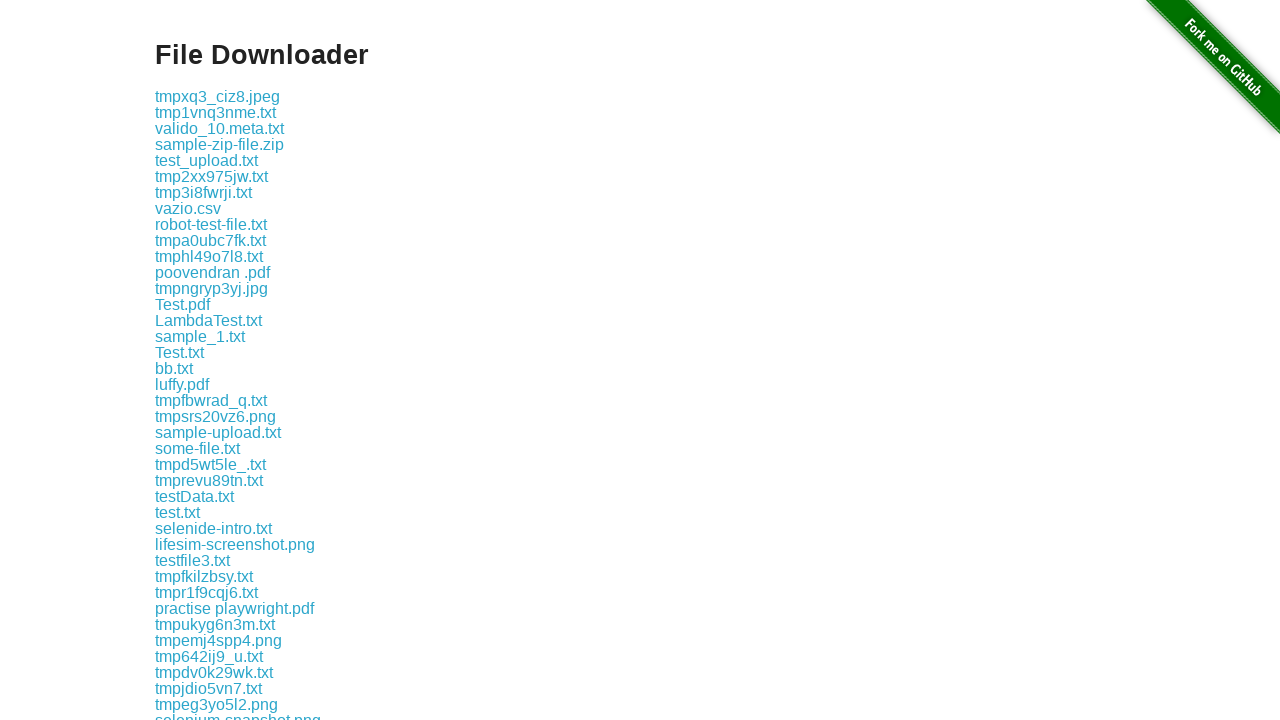

Clicked on test.txt link to initiate download at (178, 512) on xpath=//a[text()='test.txt']
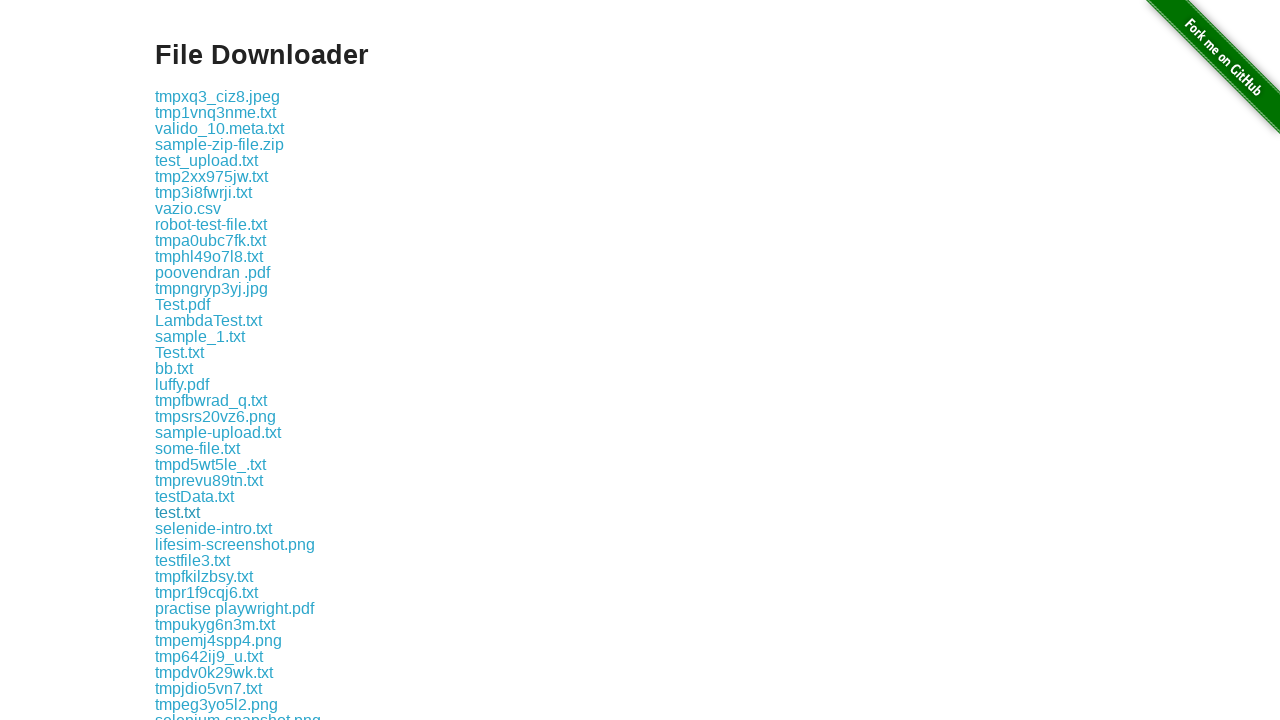

Download info captured
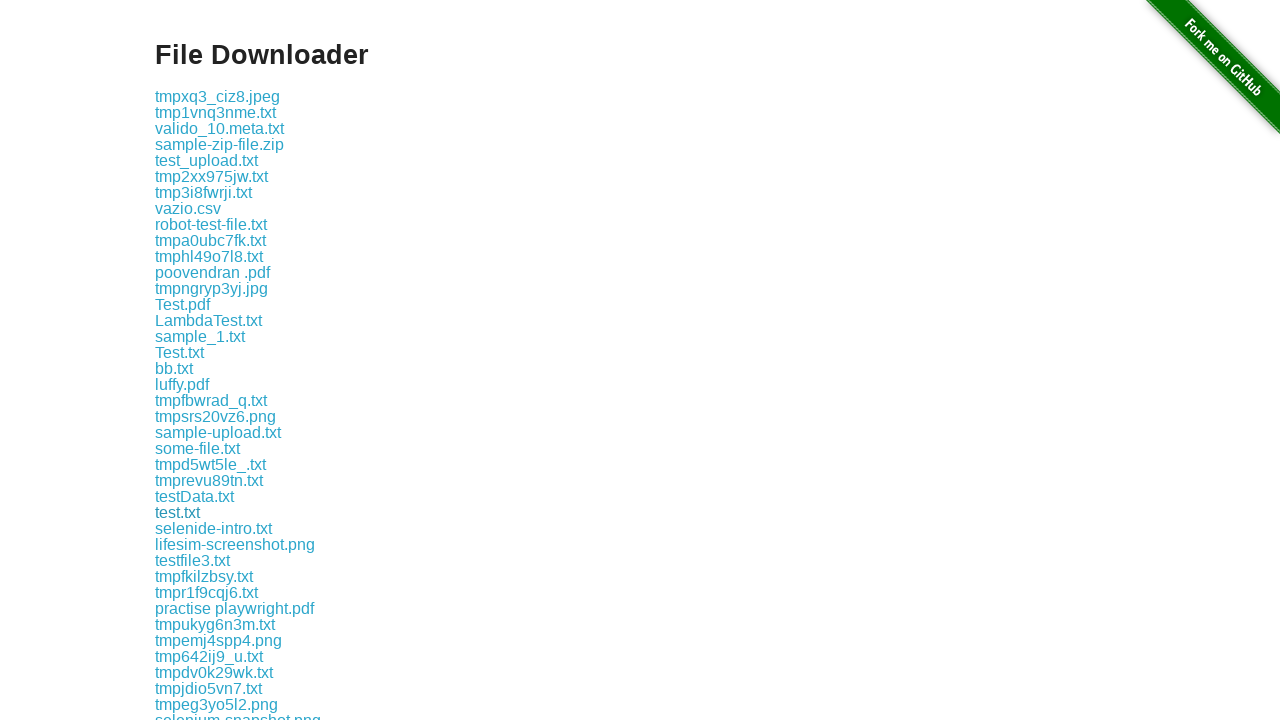

Download completed and file path retrieved
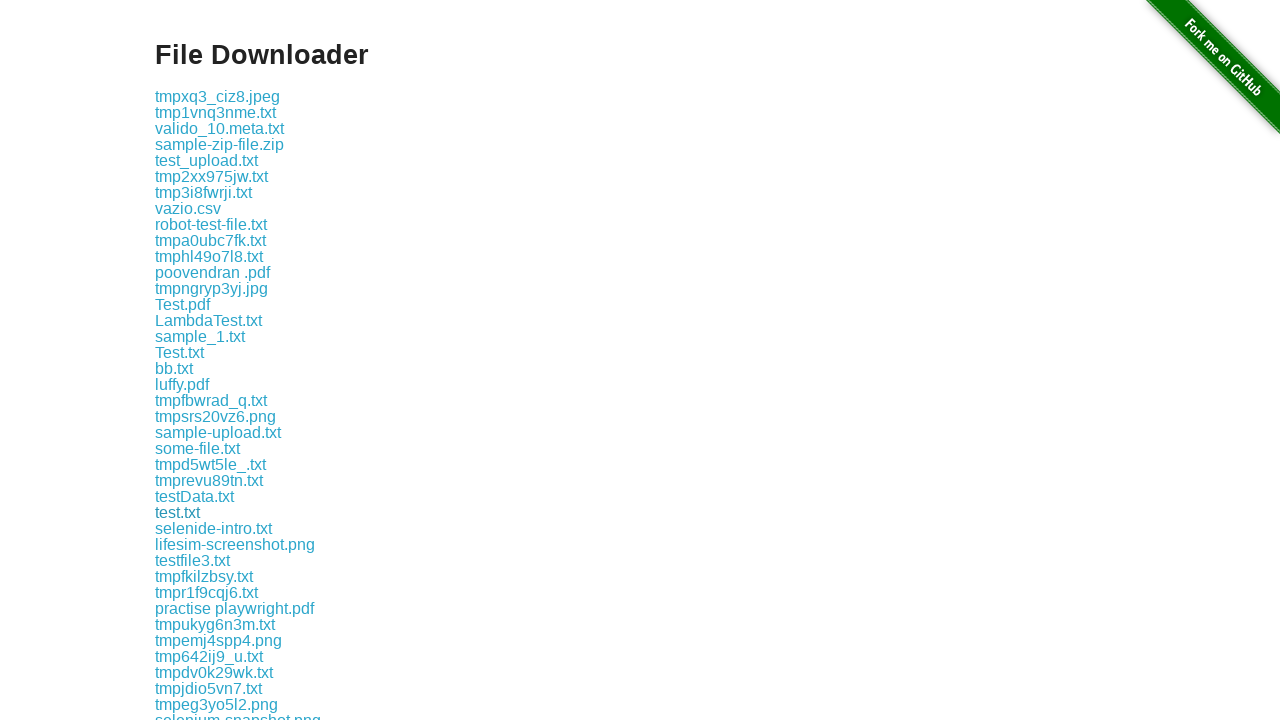

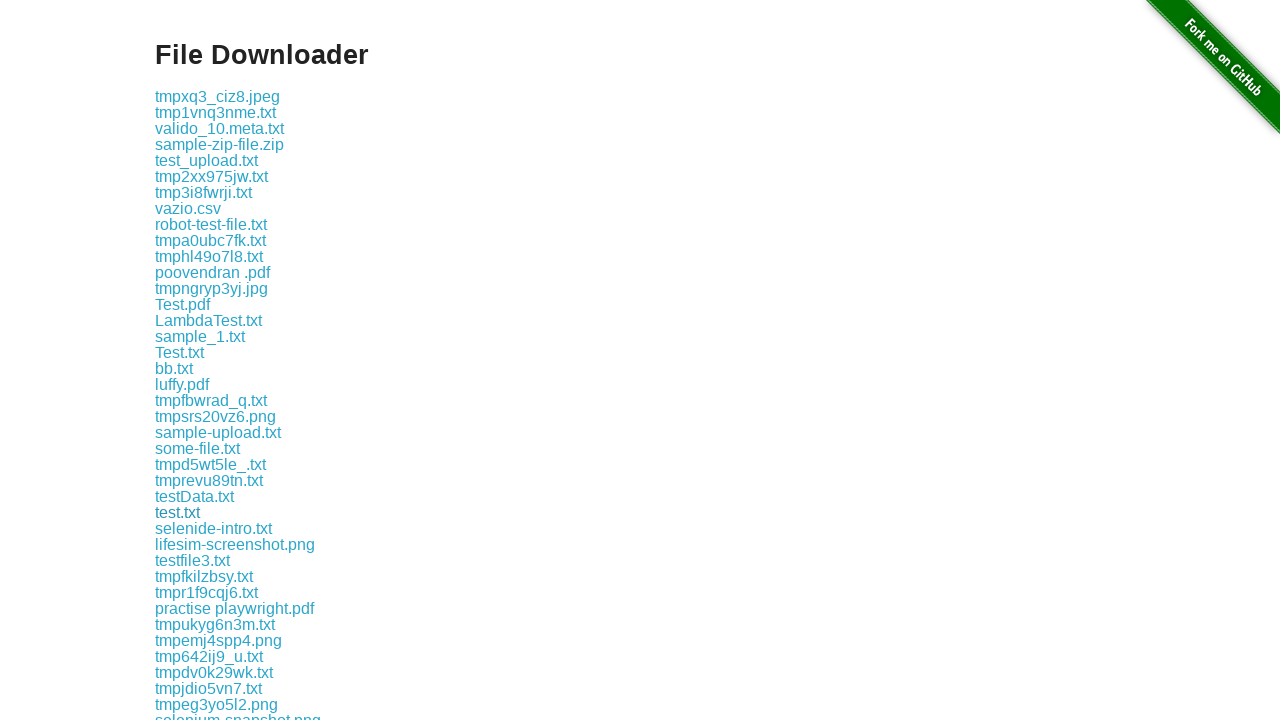